Tests passenger selection dropdown by clicking to increase and decrease the number of adults, then verifying the final selection

Starting URL: https://rahulshettyacademy.com/dropdownsPractise/

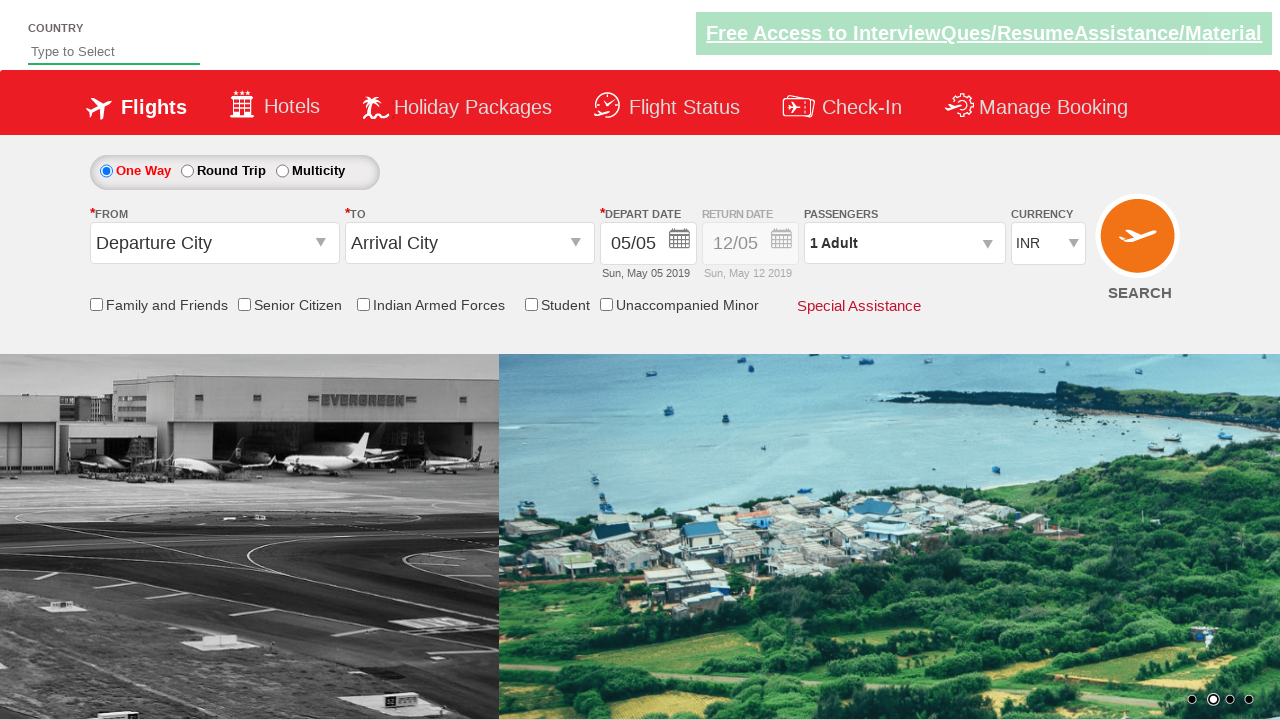

Clicked on passenger info dropdown to open it at (904, 243) on #divpaxinfo
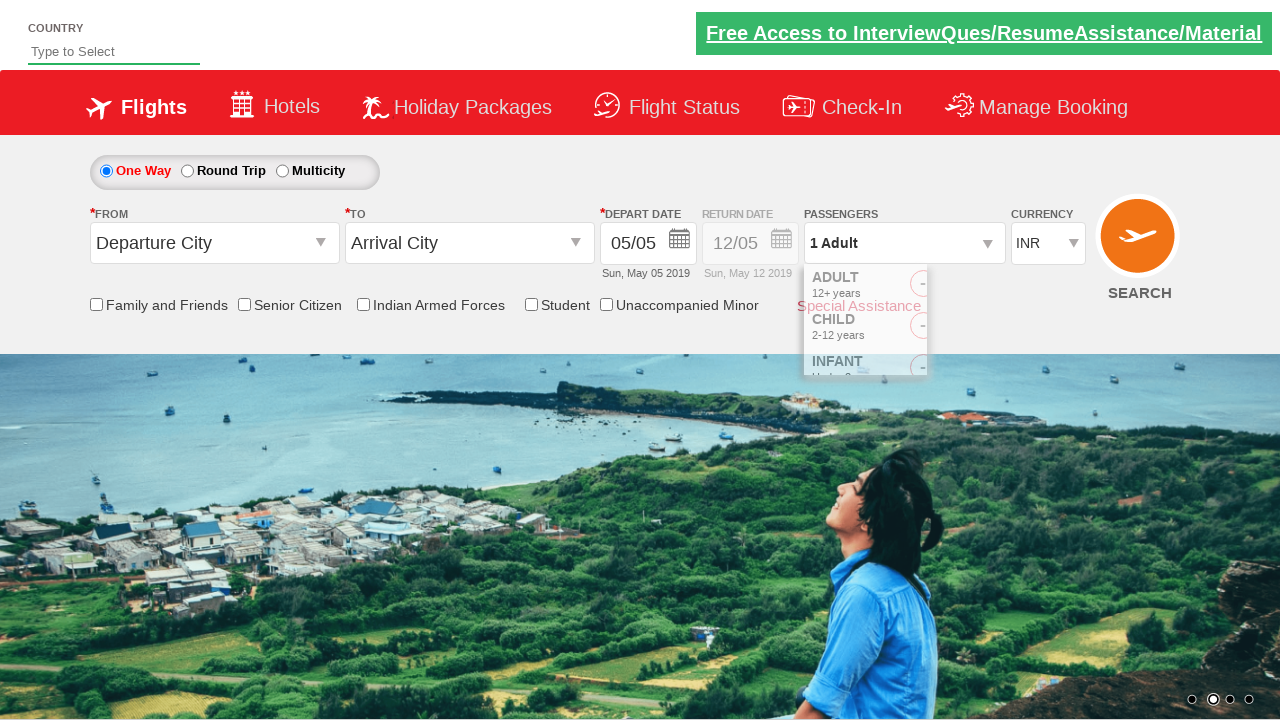

Waited 2 seconds for dropdown to fully open
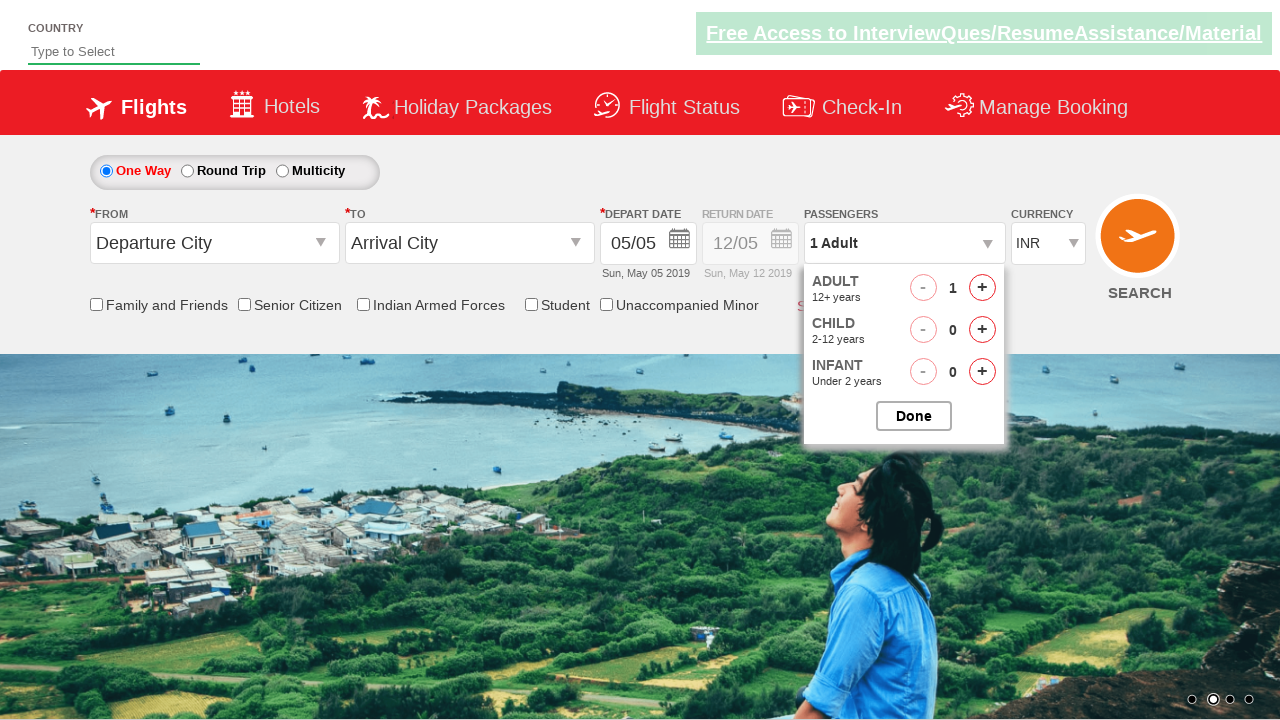

Clicked the + button to increase adult count (iteration 1 of 7) at (982, 288) on #hrefIncAdt
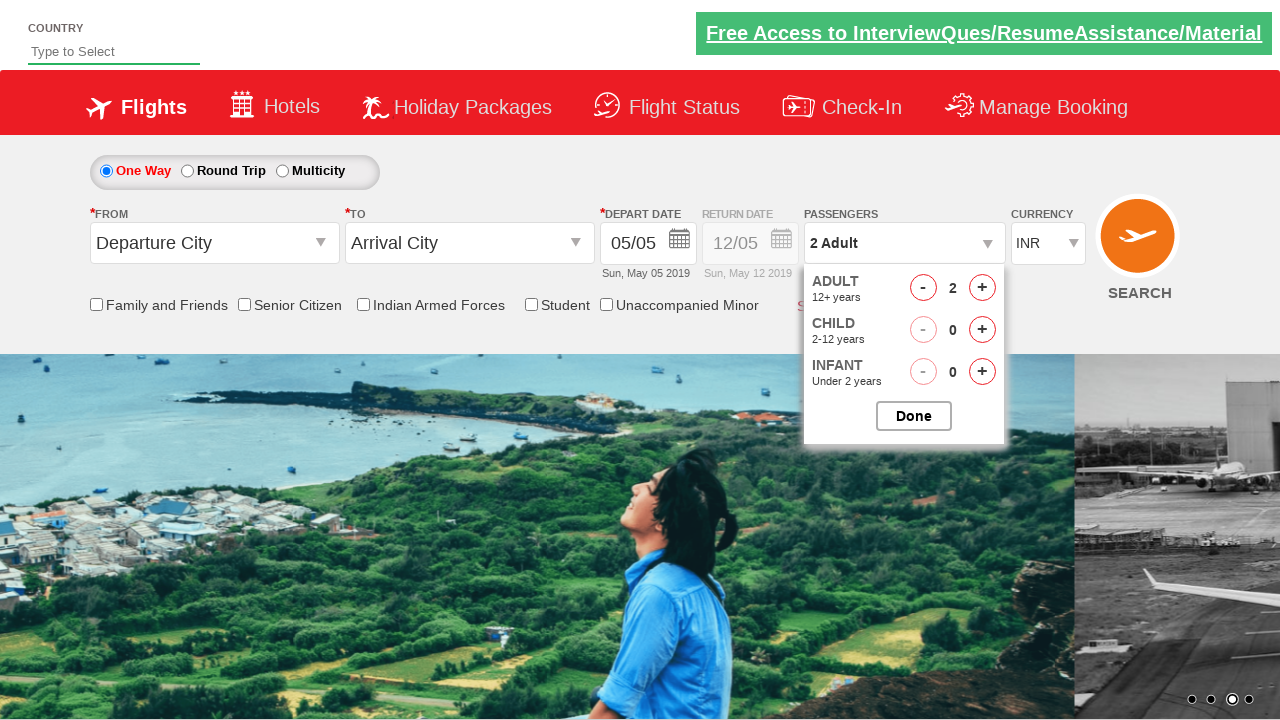

Clicked the + button to increase adult count (iteration 2 of 7) at (982, 288) on #hrefIncAdt
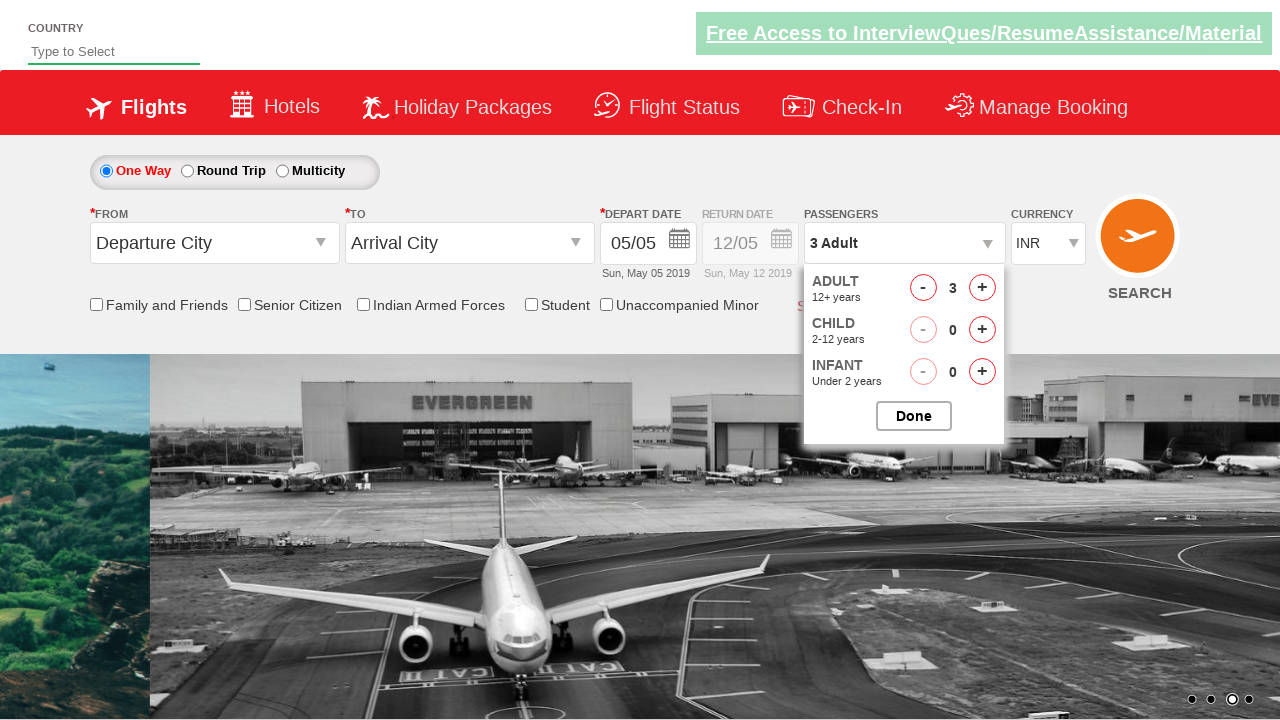

Clicked the + button to increase adult count (iteration 3 of 7) at (982, 288) on #hrefIncAdt
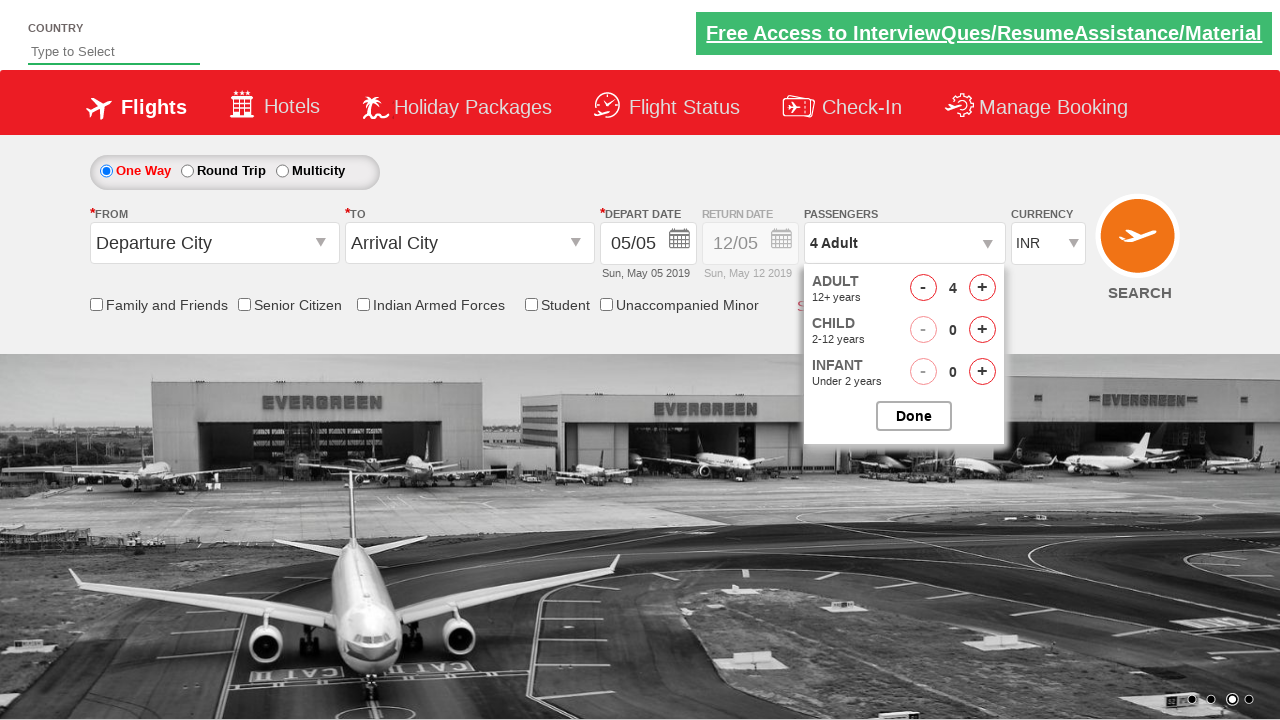

Clicked the + button to increase adult count (iteration 4 of 7) at (982, 288) on #hrefIncAdt
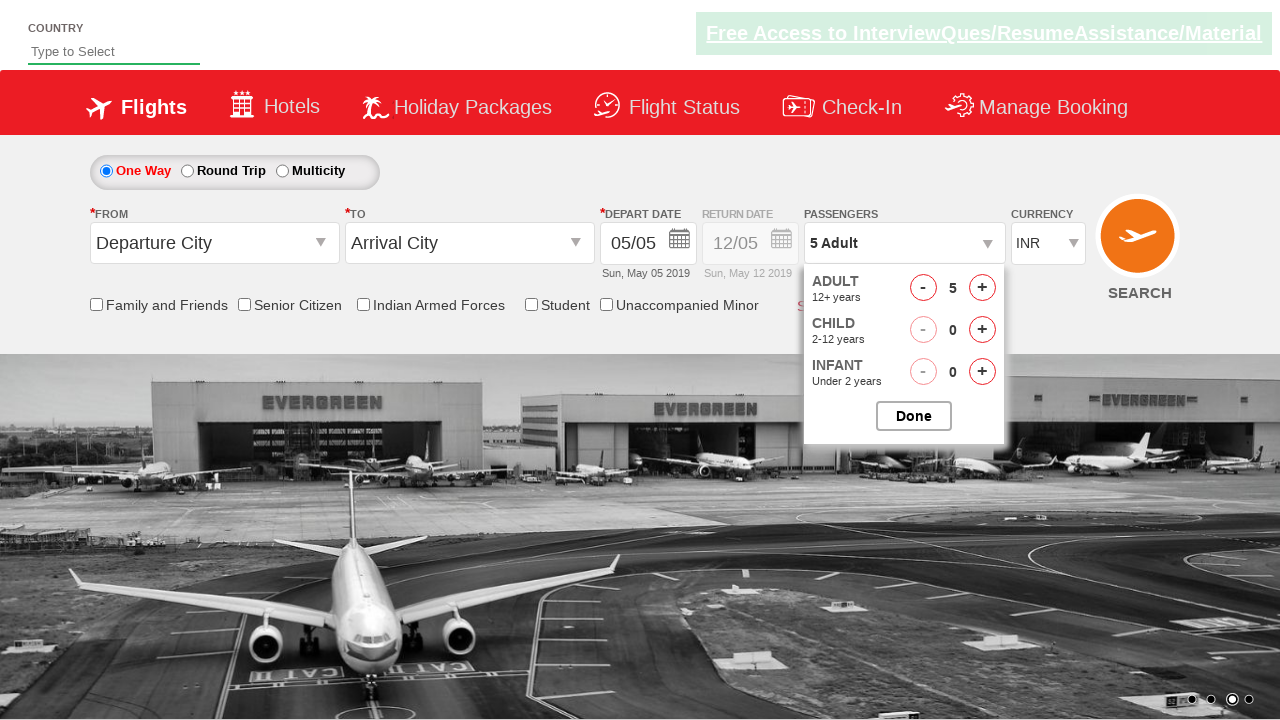

Clicked the + button to increase adult count (iteration 5 of 7) at (982, 288) on #hrefIncAdt
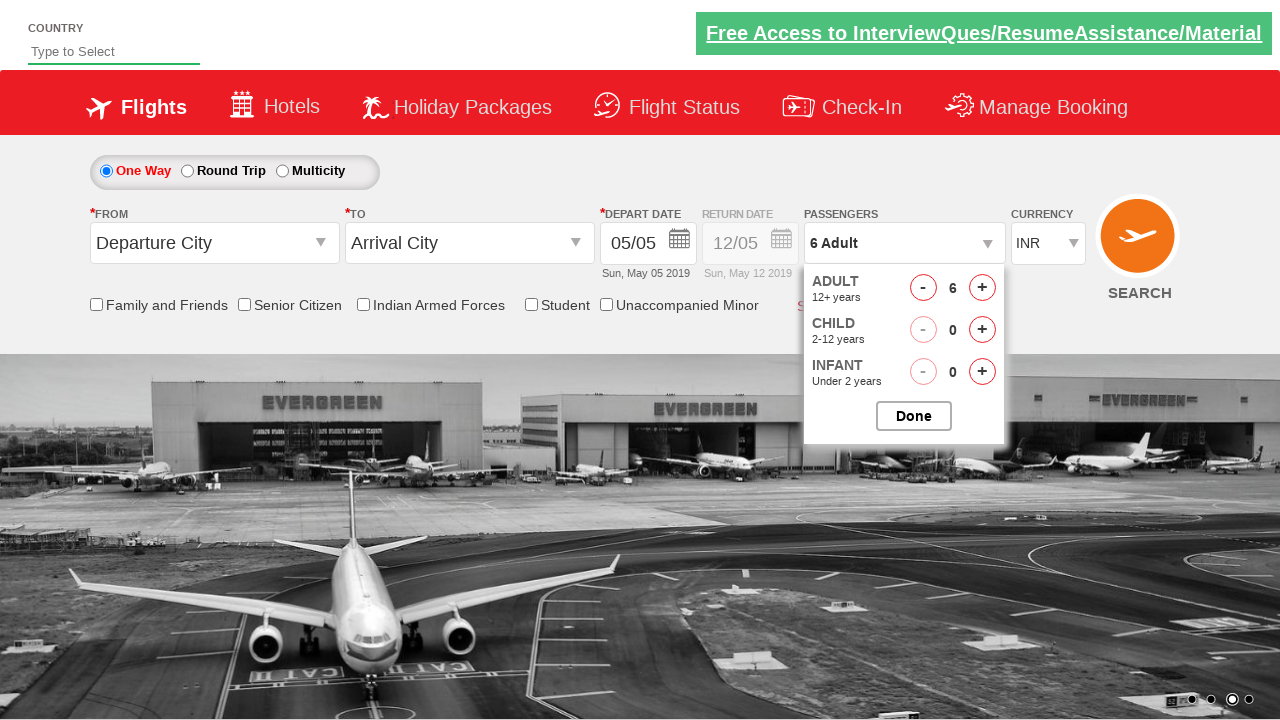

Clicked the + button to increase adult count (iteration 6 of 7) at (982, 288) on #hrefIncAdt
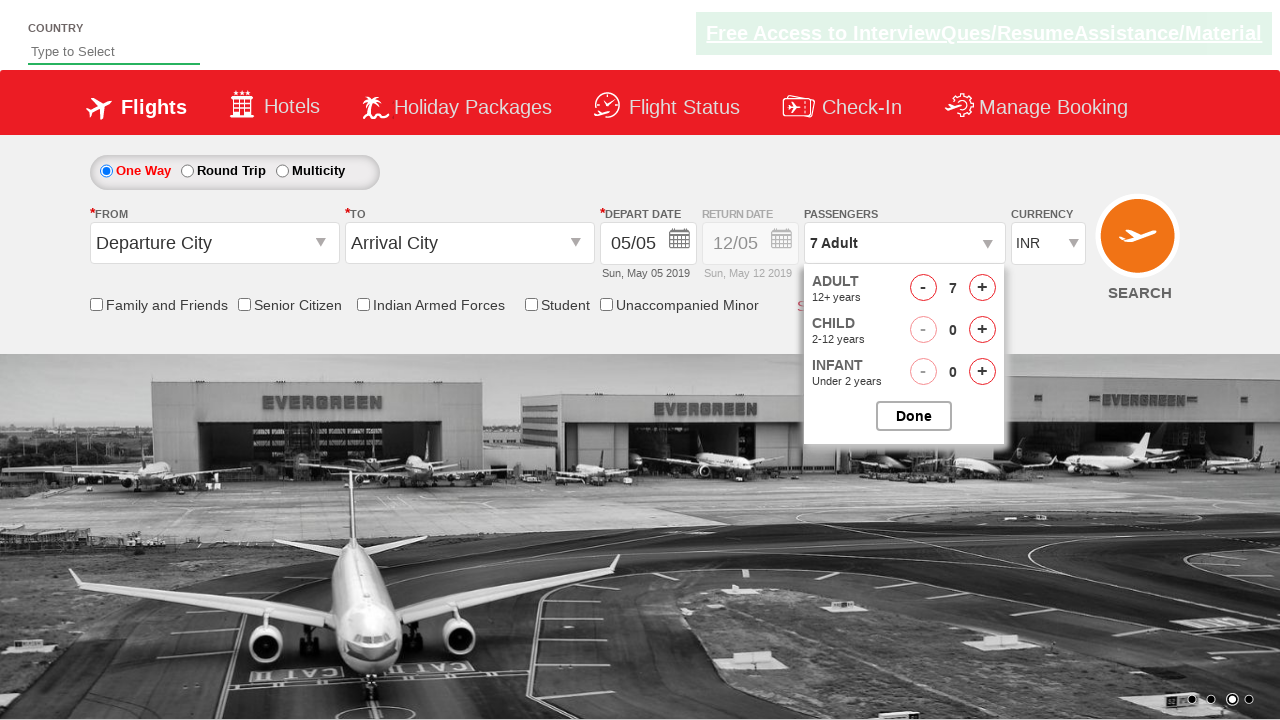

Clicked the + button to increase adult count (iteration 7 of 7) at (982, 288) on #hrefIncAdt
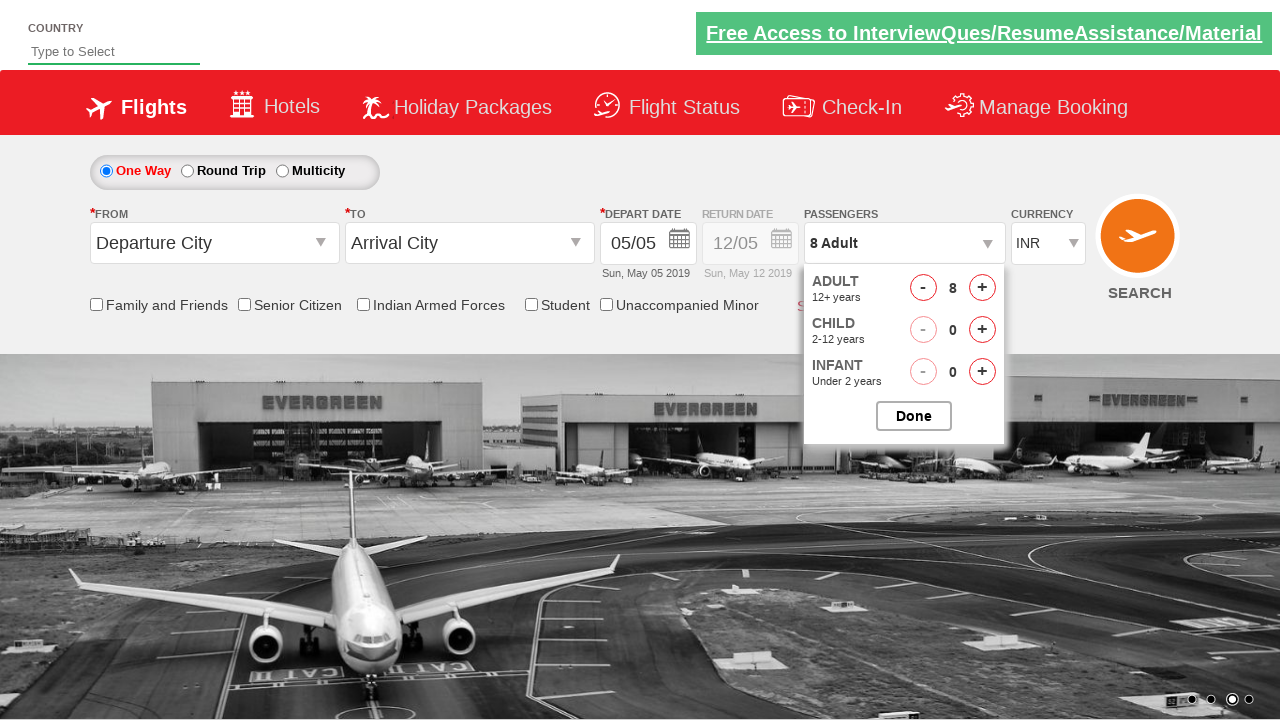

Clicked the - button to decrease adult count (iteration 1 of 2) at (923, 288) on #hrefDecAdt
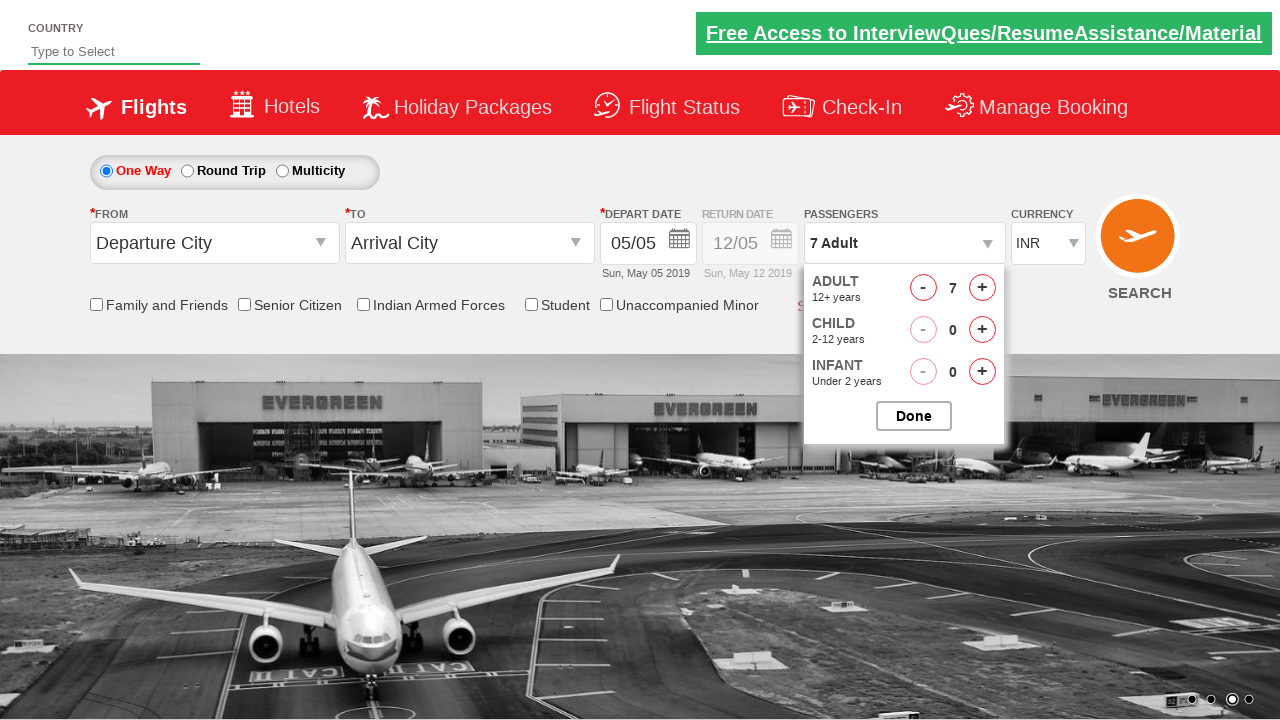

Clicked the - button to decrease adult count (iteration 2 of 2) at (923, 288) on #hrefDecAdt
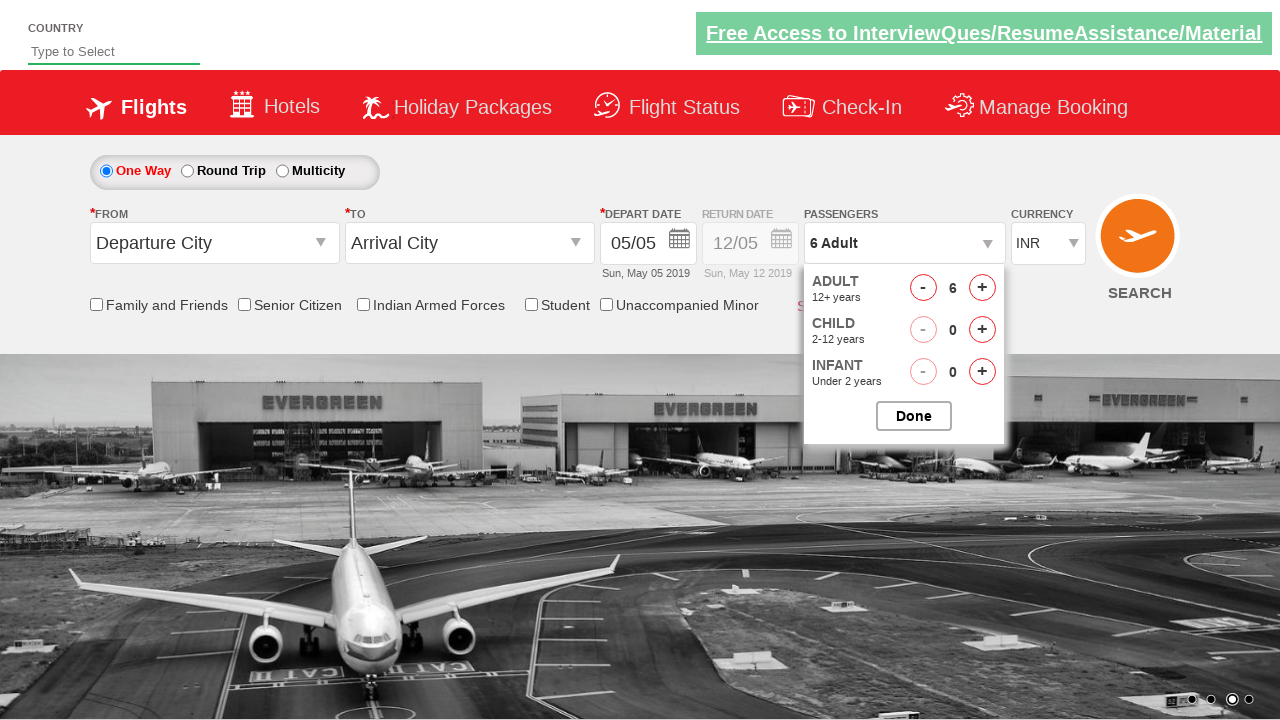

Clicked button to close the passenger selection dropdown at (914, 416) on #btnclosepaxoption
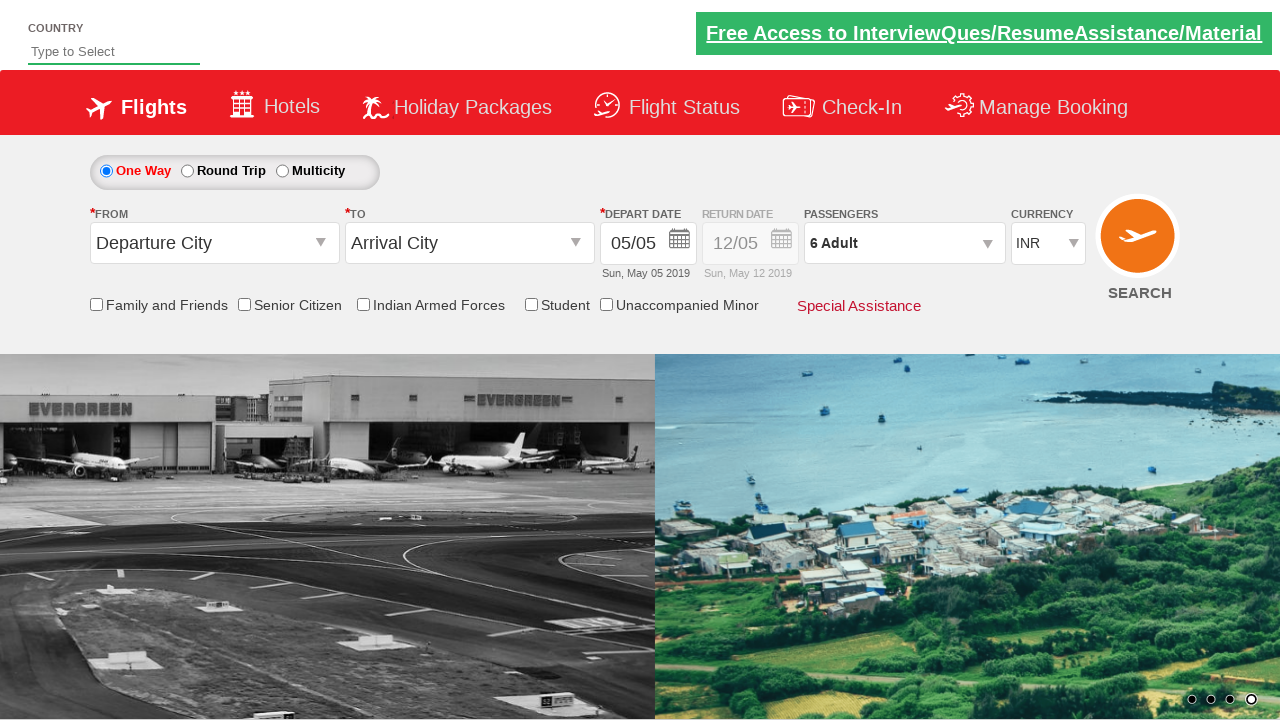

Retrieved final passenger count text: '6 Adult'
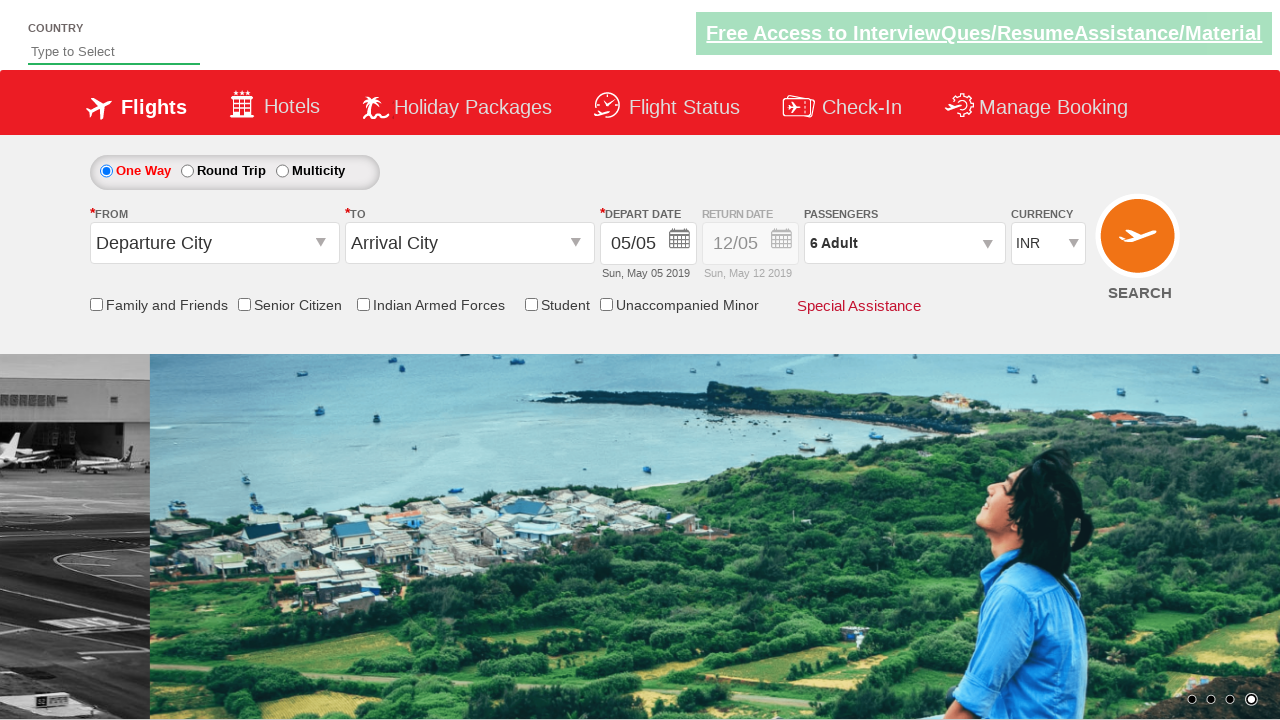

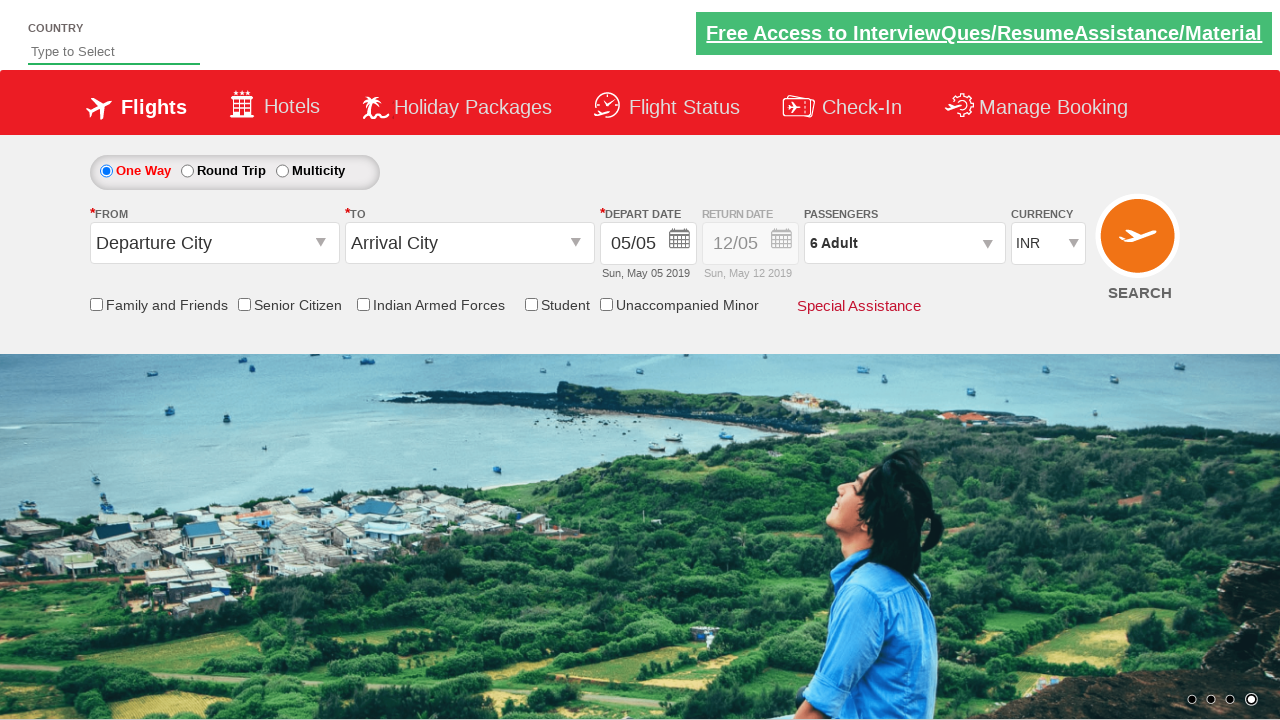